Tests the registration form on ParaBank by filling out all required fields including personal information and account details, then submitting the registration.

Starting URL: https://parabank.parasoft.com/parabank/index.htm?ConnType=JDBC

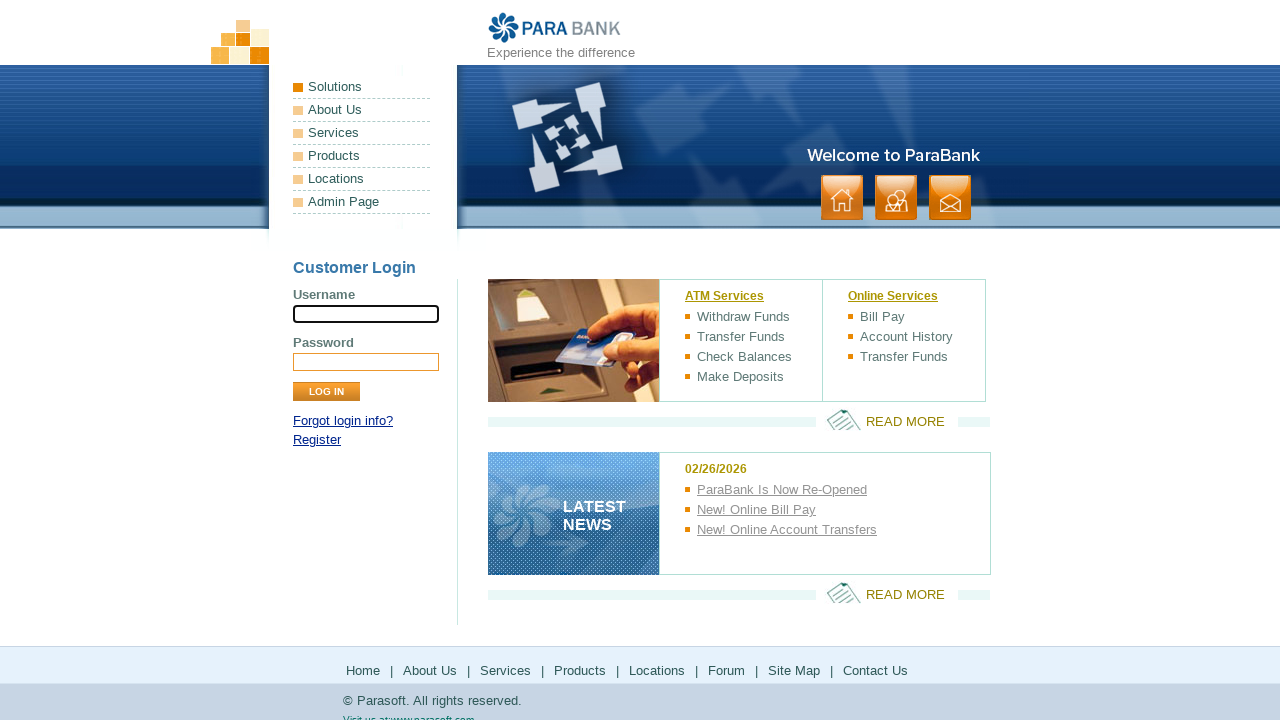

Clicked Register link at (317, 440) on xpath=//a[text()='Register']
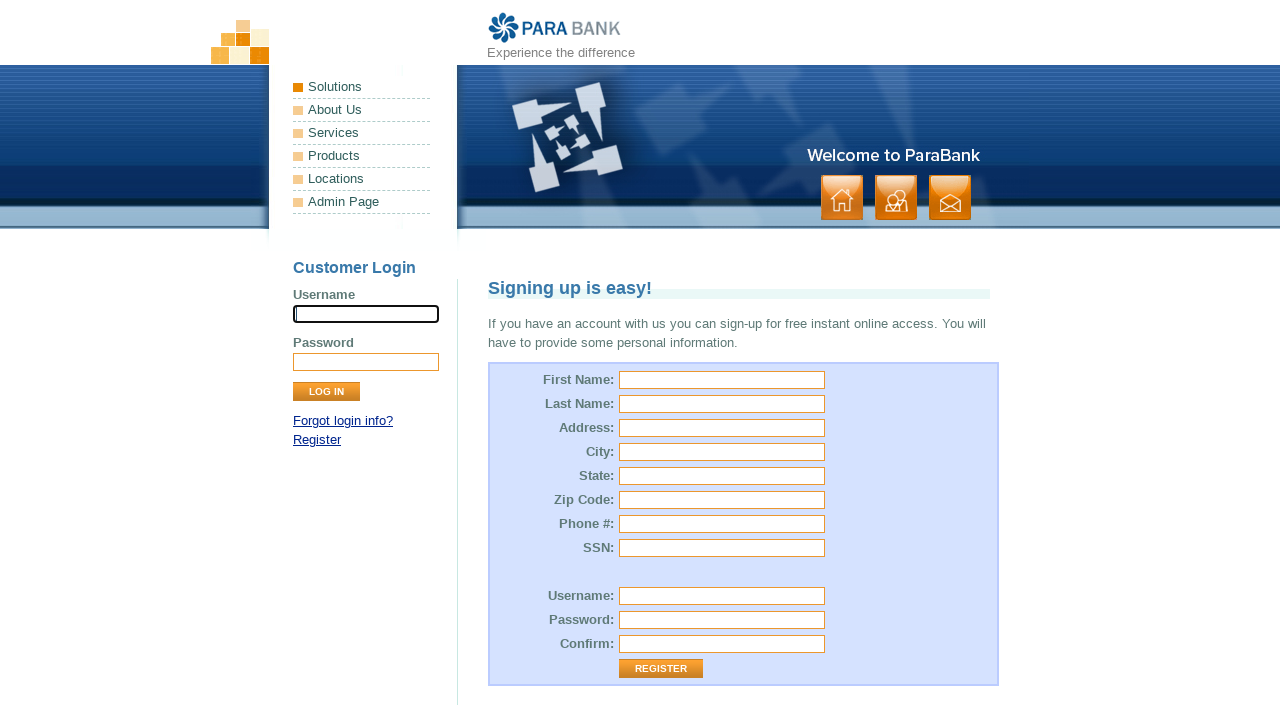

Filled first name field with 'Kartik' on //input[@id='customer.firstName']
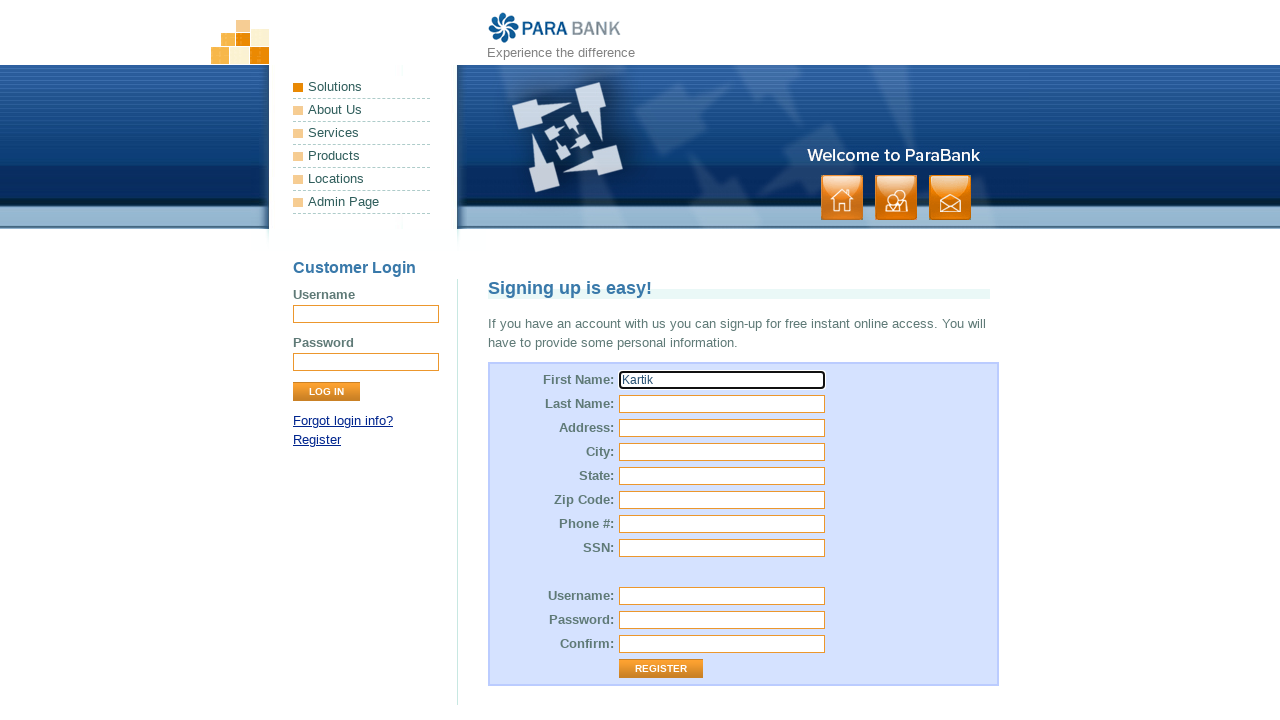

Filled last name field with 'Rangam' on //input[@id='customer.lastName']
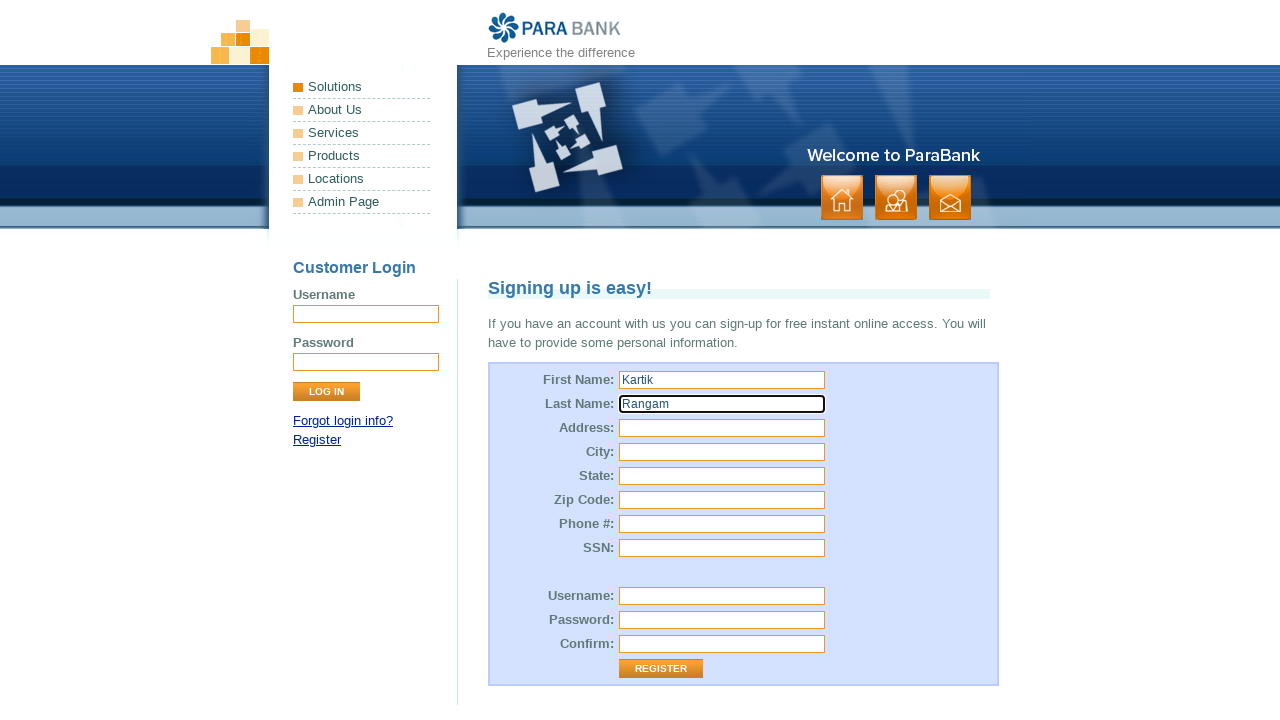

Filled street address field with '182, Ravivar peth' on //input[@id='customer.address.street']
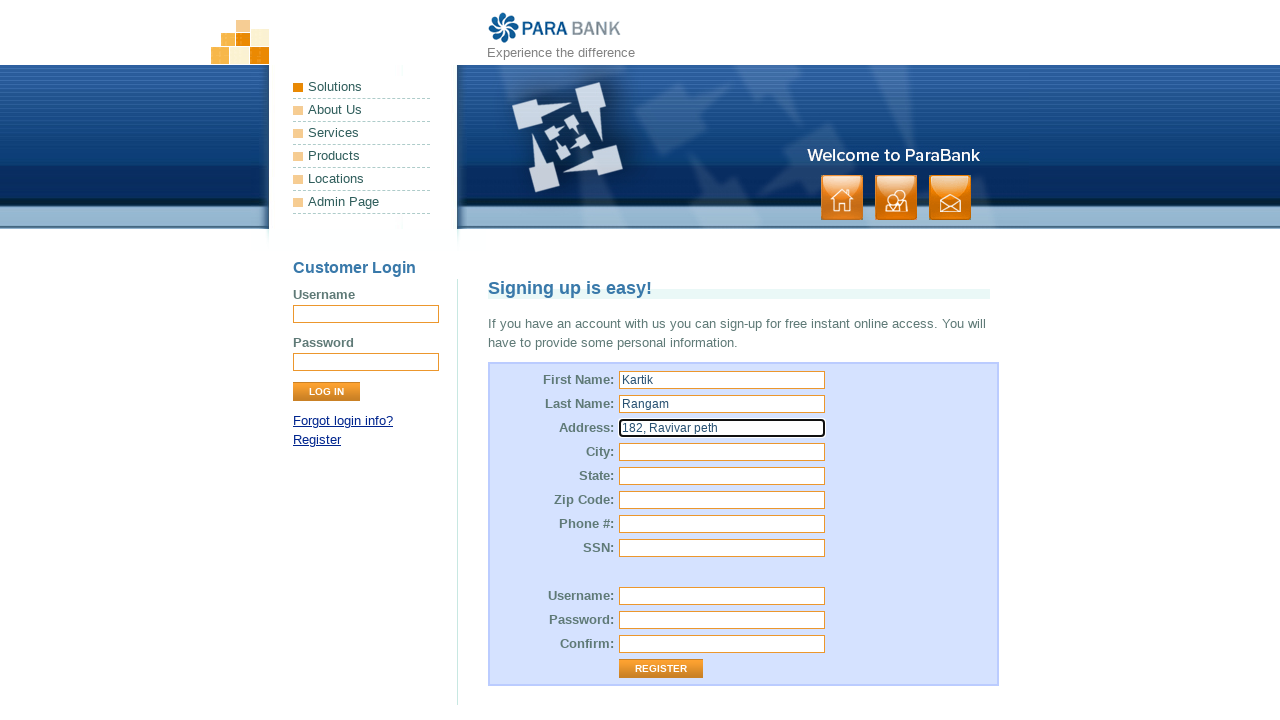

Filled city field with 'Solapur' on //input[@id='customer.address.city']
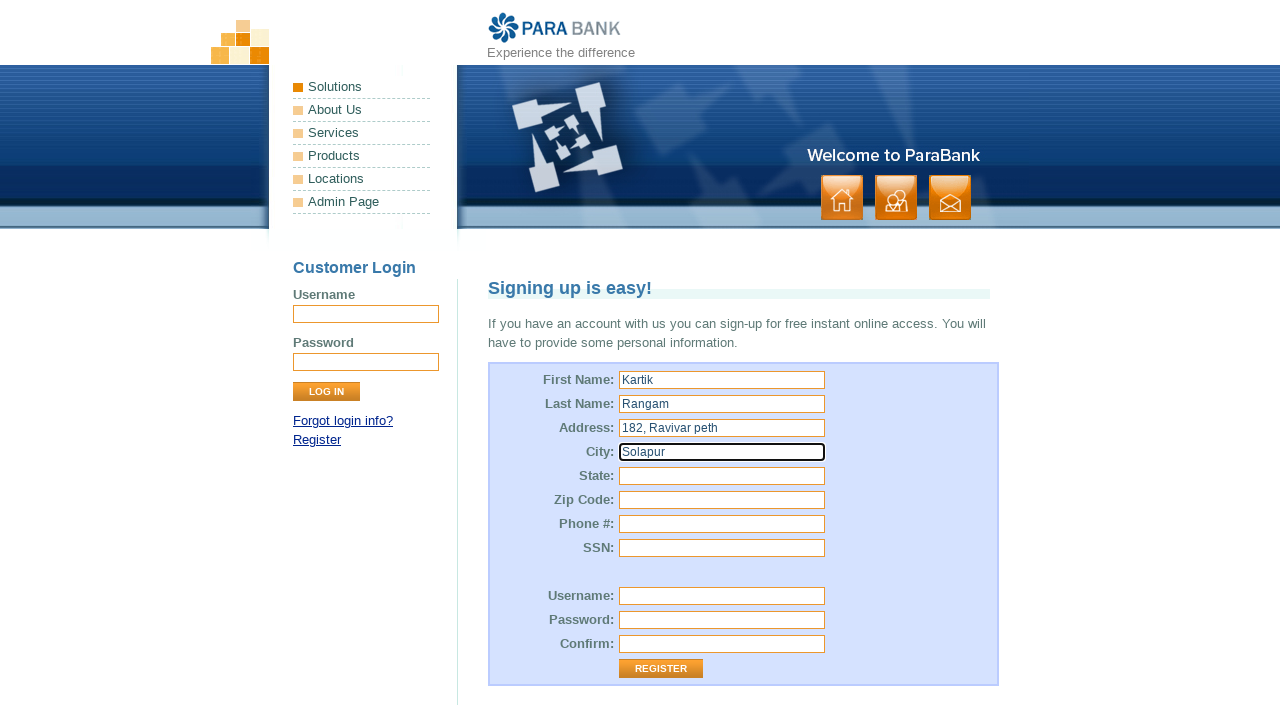

Filled state field with 'Maharashtra' on //input[@id='customer.address.state']
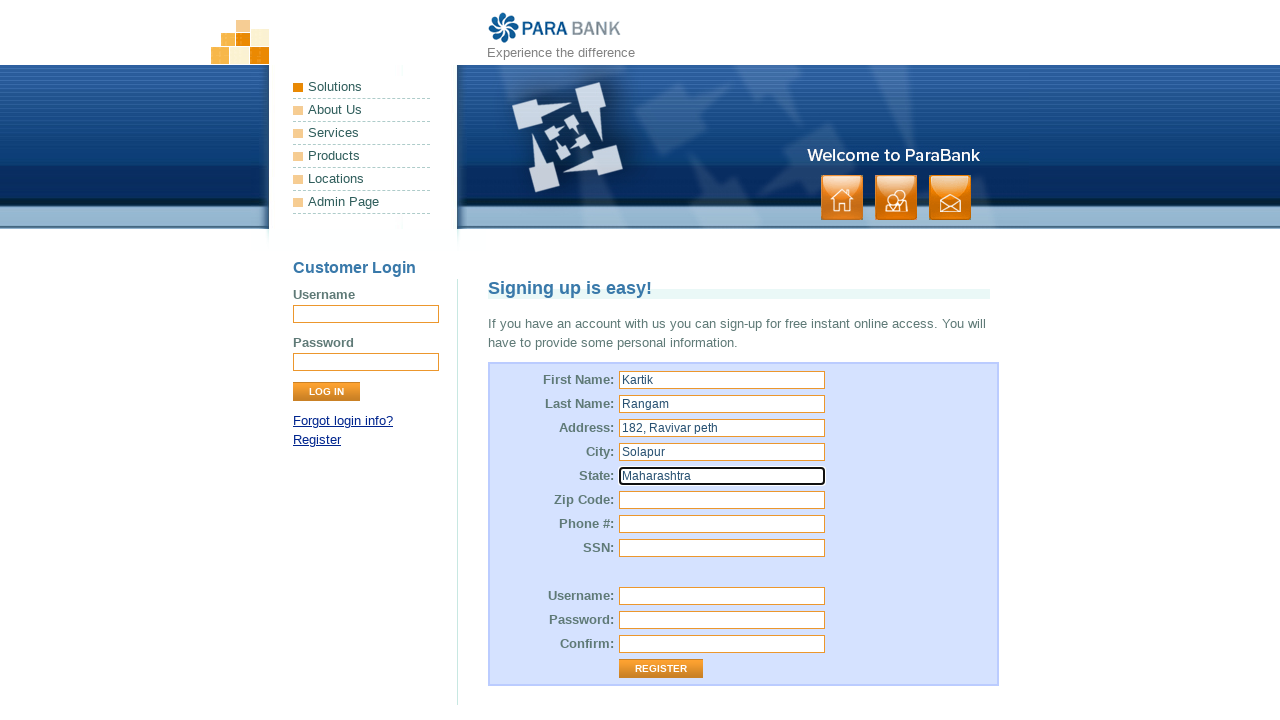

Filled zip code field with '413005' on //input[@id='customer.address.zipCode']
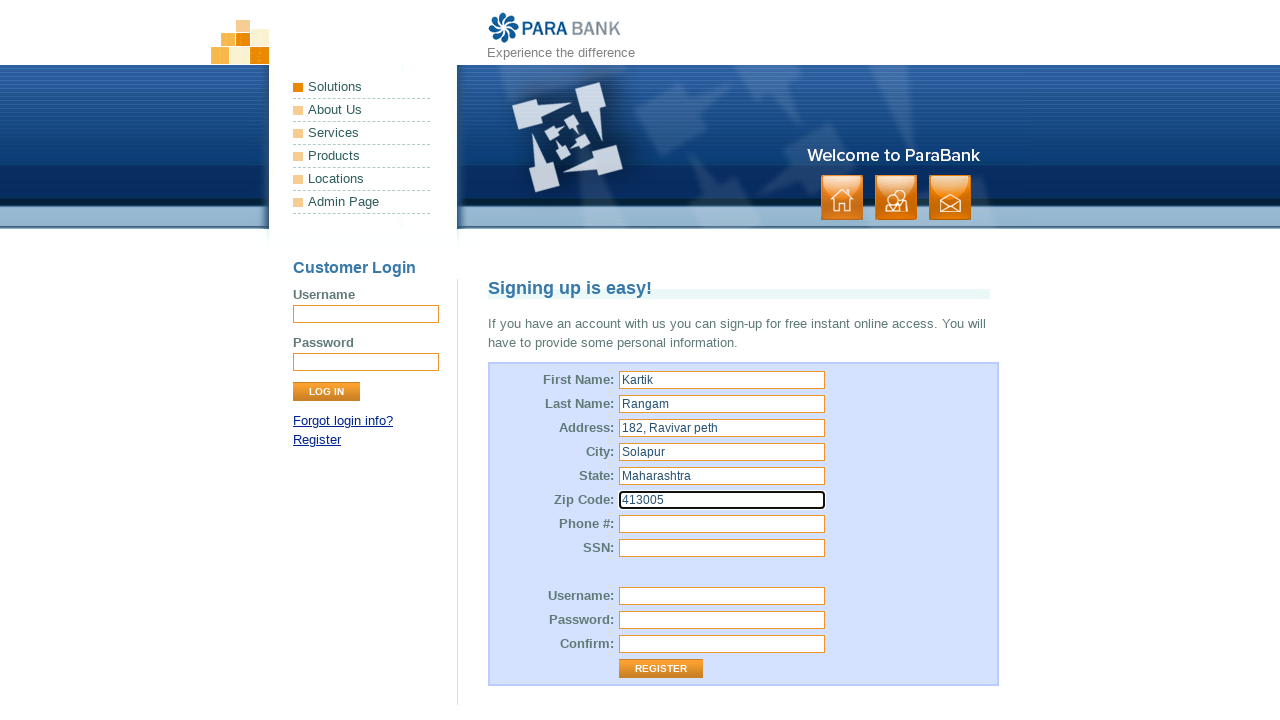

Filled phone number field with '8669746062' on //input[@id='customer.phoneNumber']
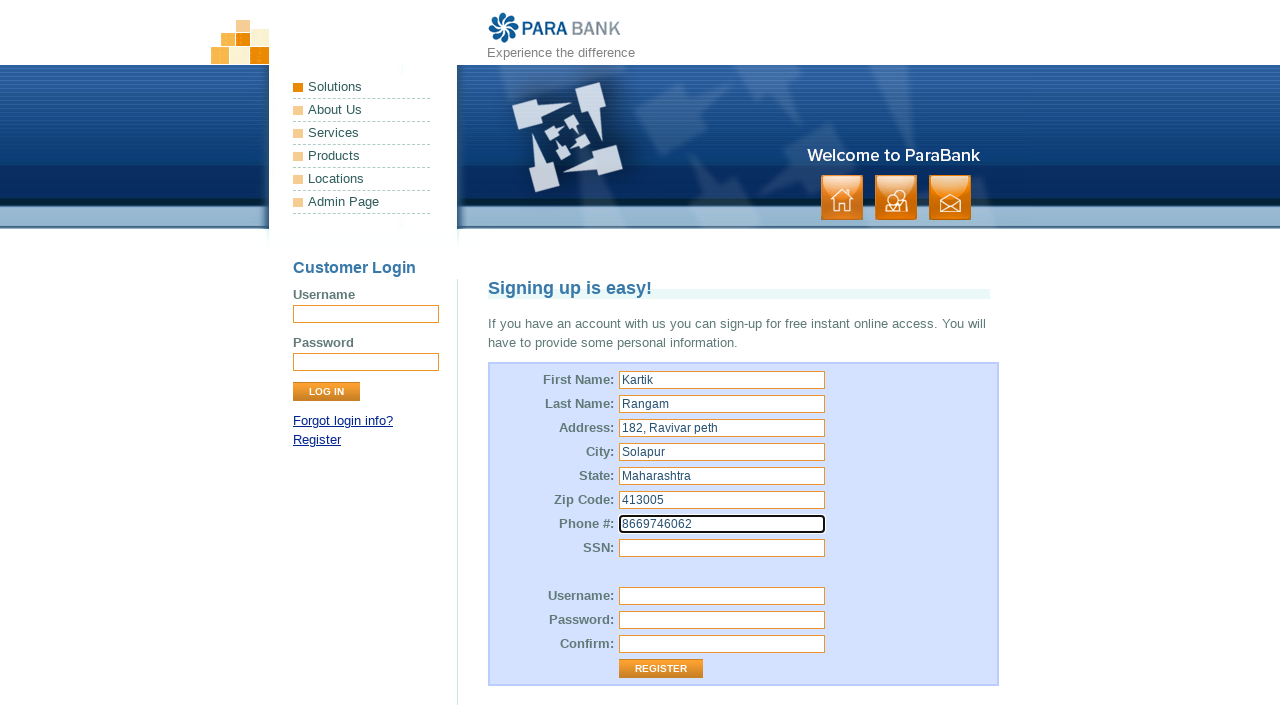

Filled SSN field with '123456789' on //input[@id='customer.ssn']
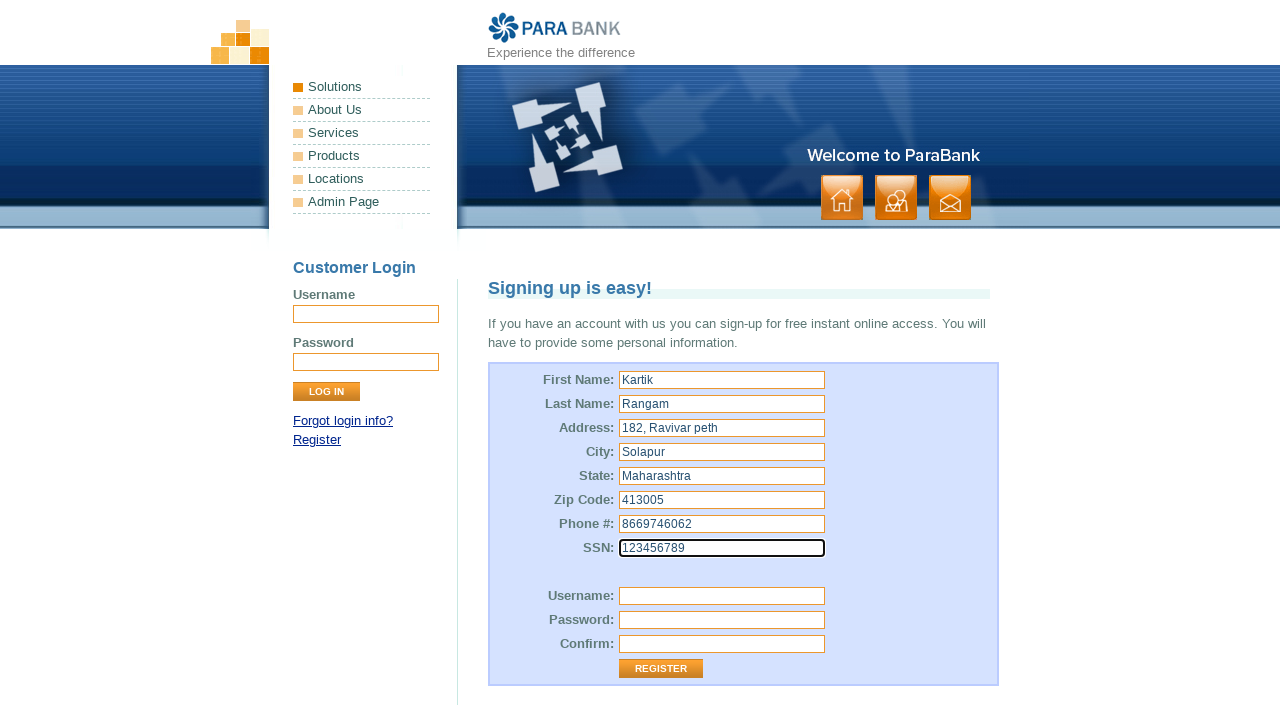

Filled username field with 'KartikRangam' on //input[@id='customer.username']
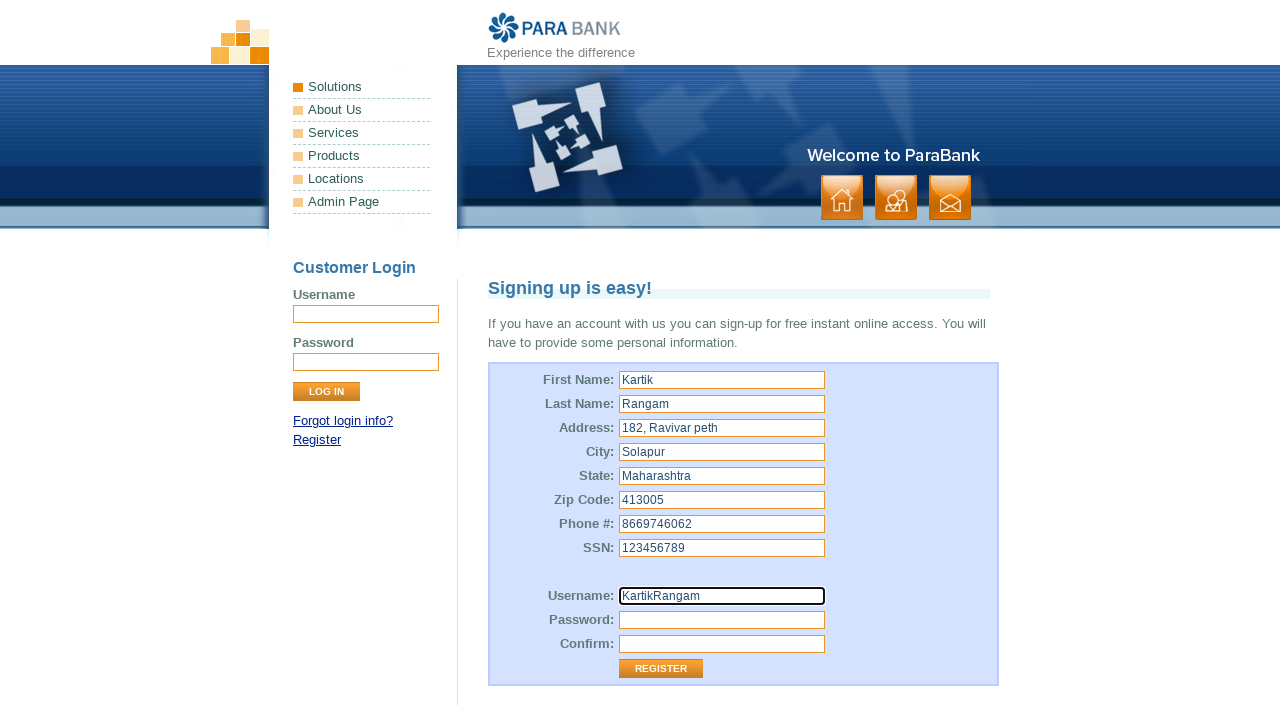

Filled password field with 'KartikABCDE' on //input[@id='customer.password']
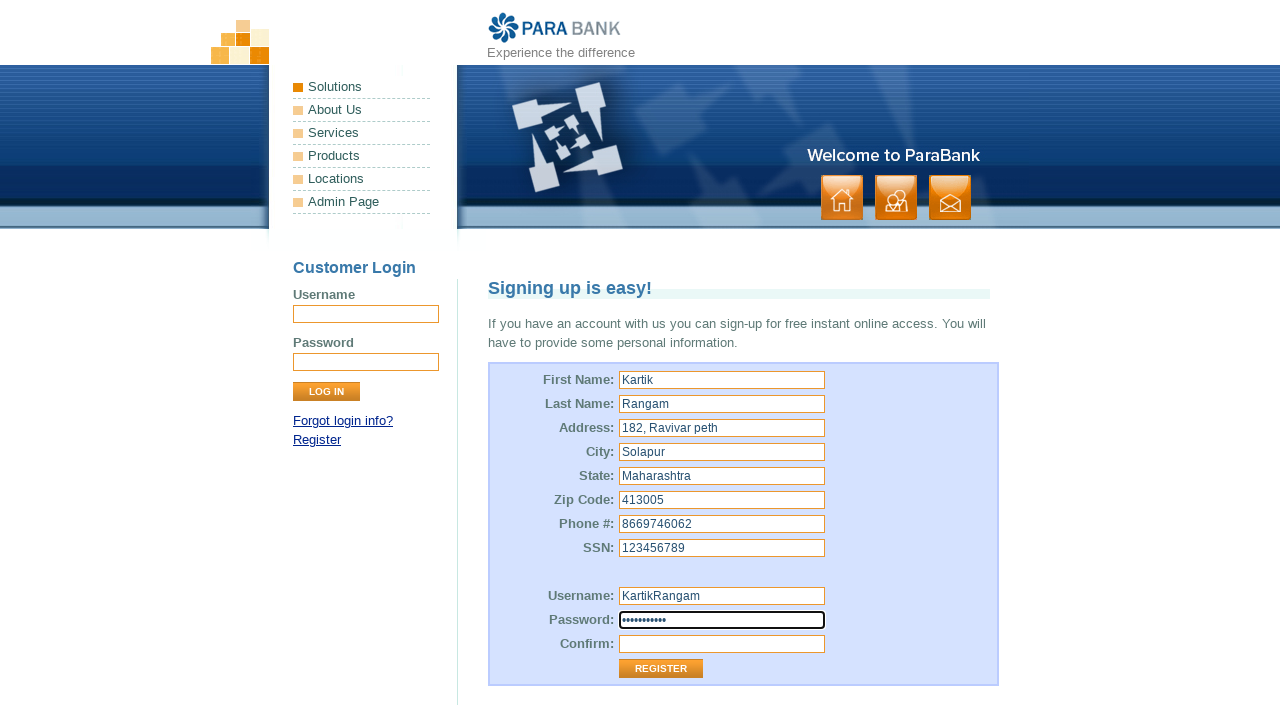

Filled repeated password field with 'KartikABCDE' on //input[@id='repeatedPassword']
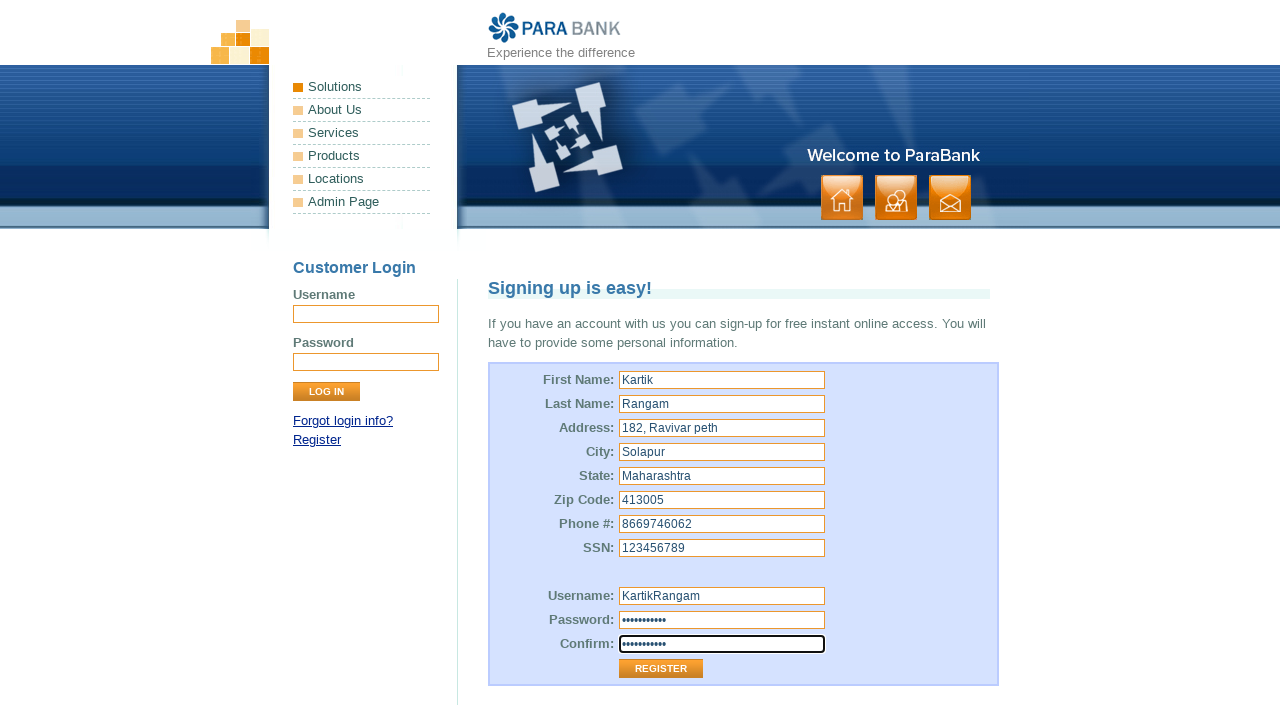

Clicked Register button to submit the registration form at (661, 669) on xpath=//input[@value='Register']
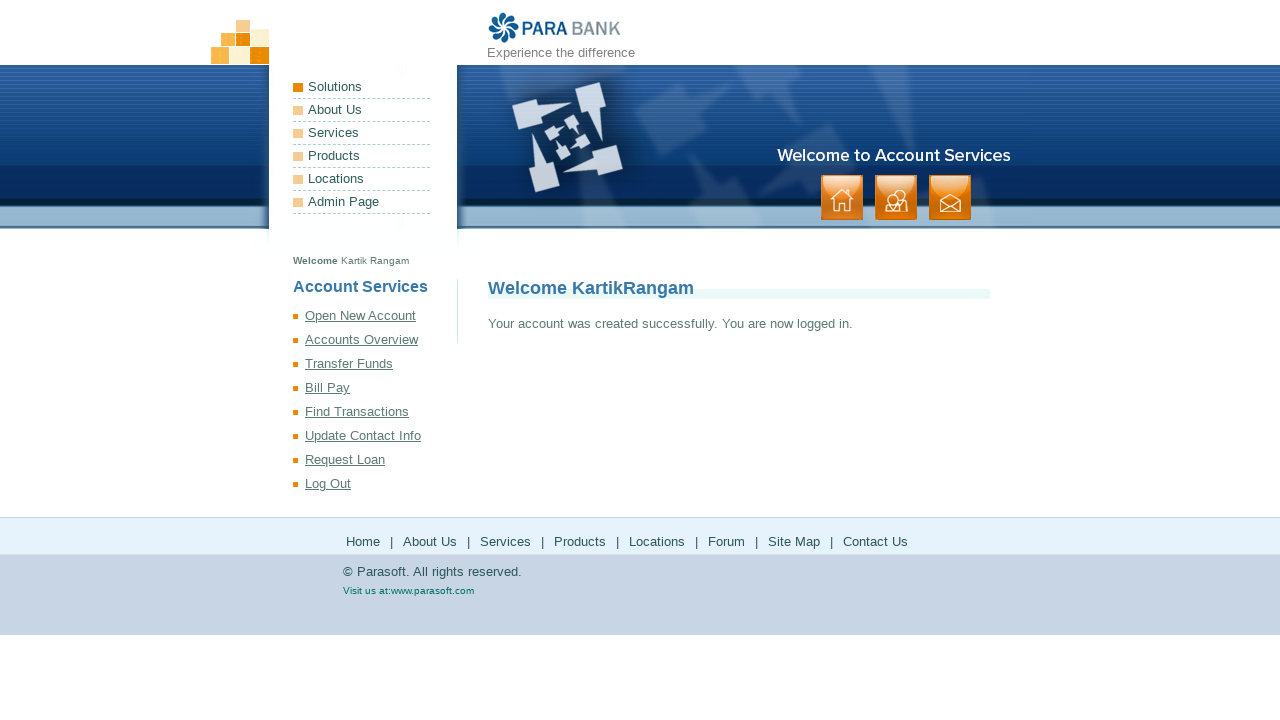

Waited for page to reach networkidle state after registration submission
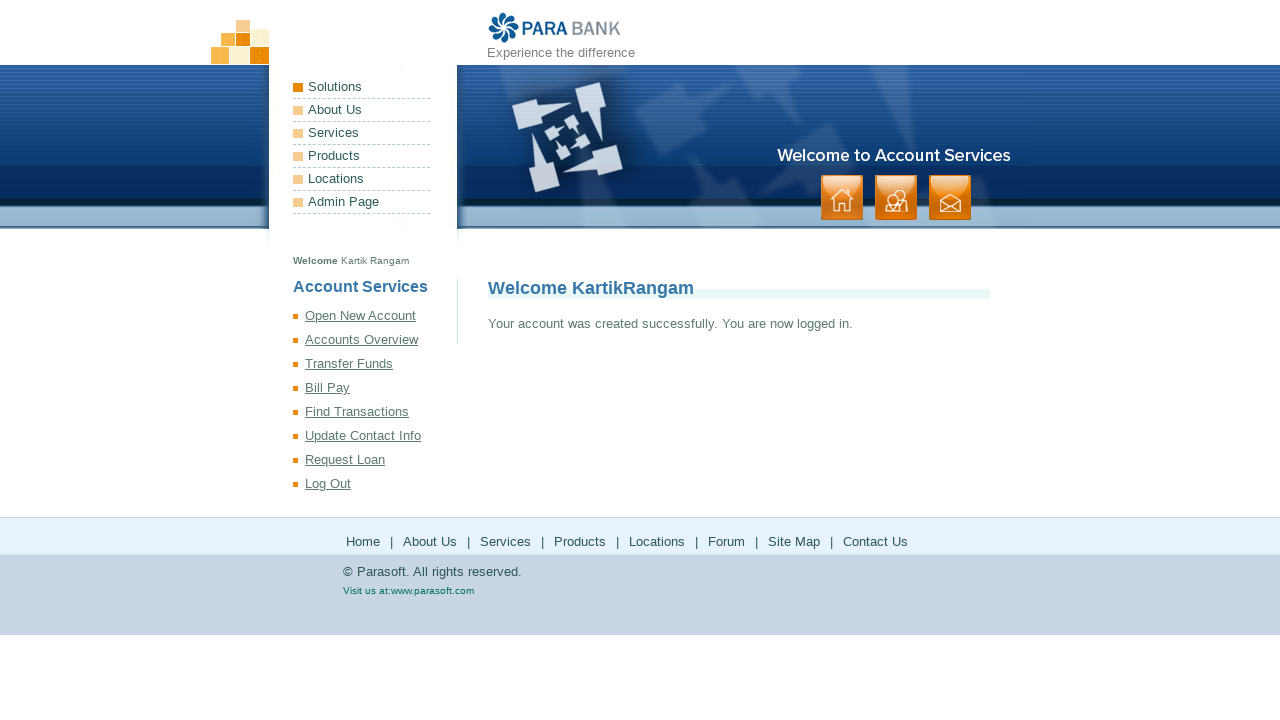

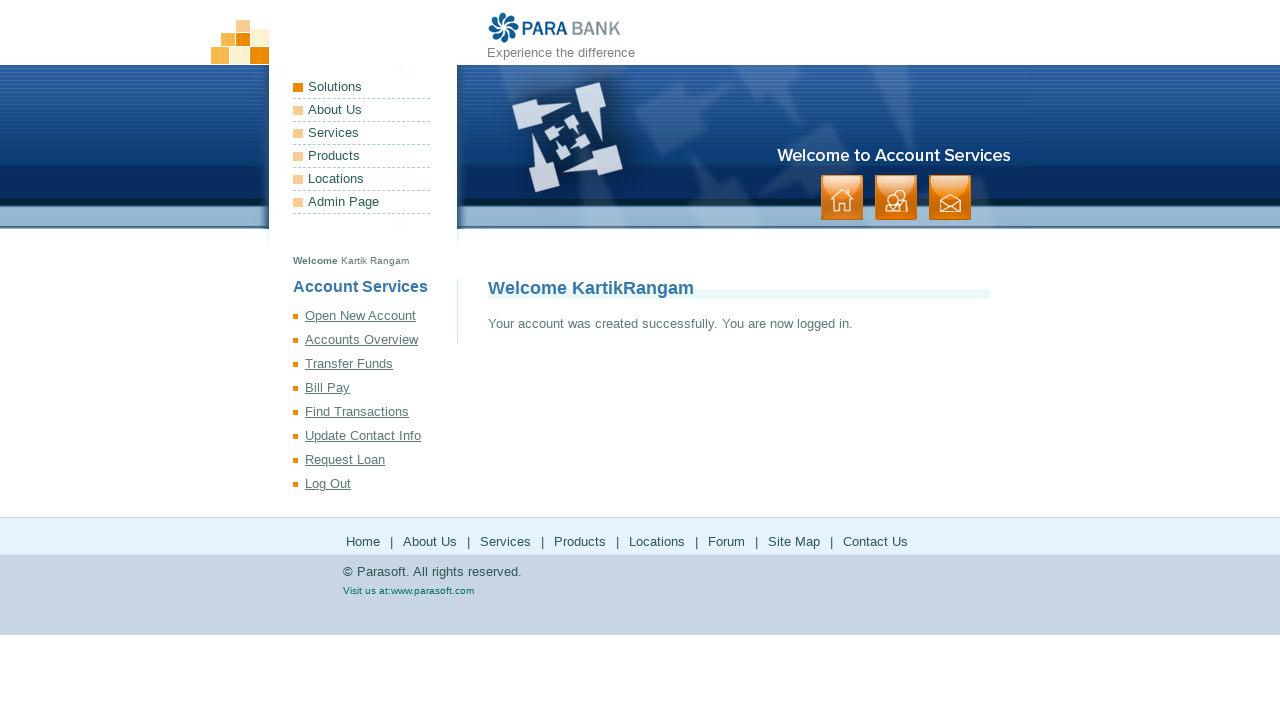